Tests JavaScript prompt dialog by canceling without entering any text

Starting URL: http://automationbykrishna.com

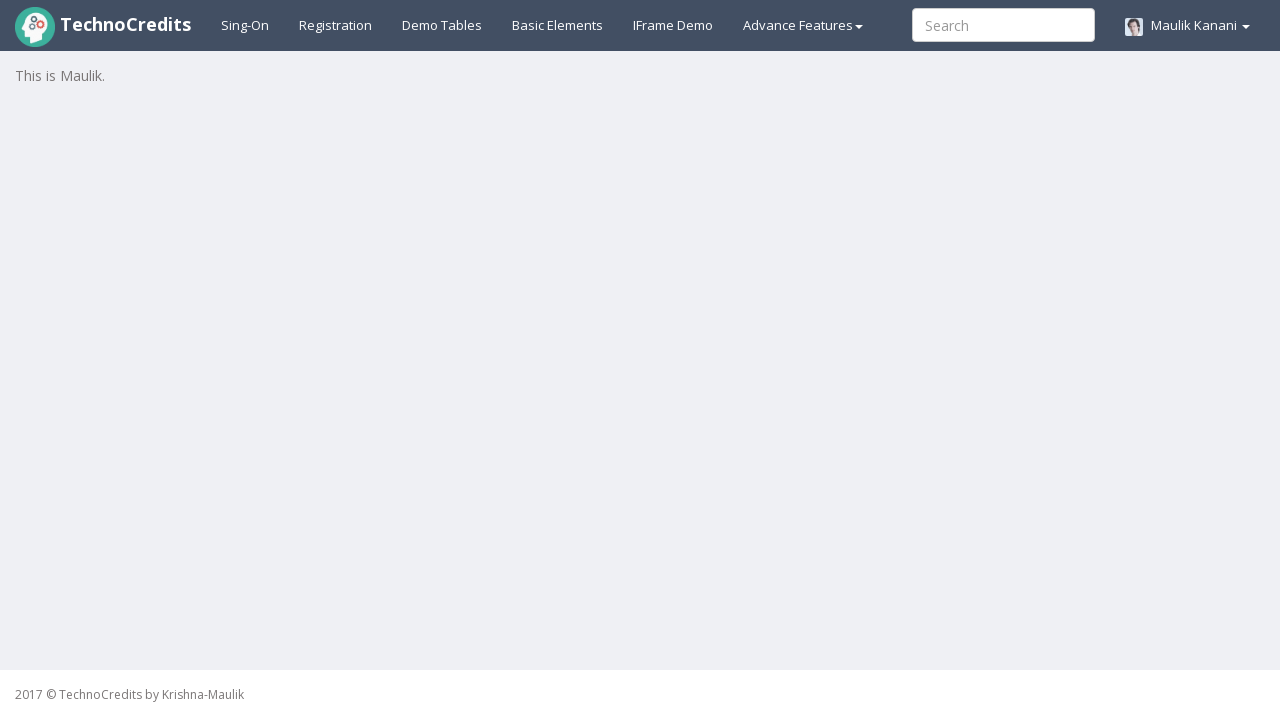

Clicked on Basic elements tab at (558, 25) on #basicelements
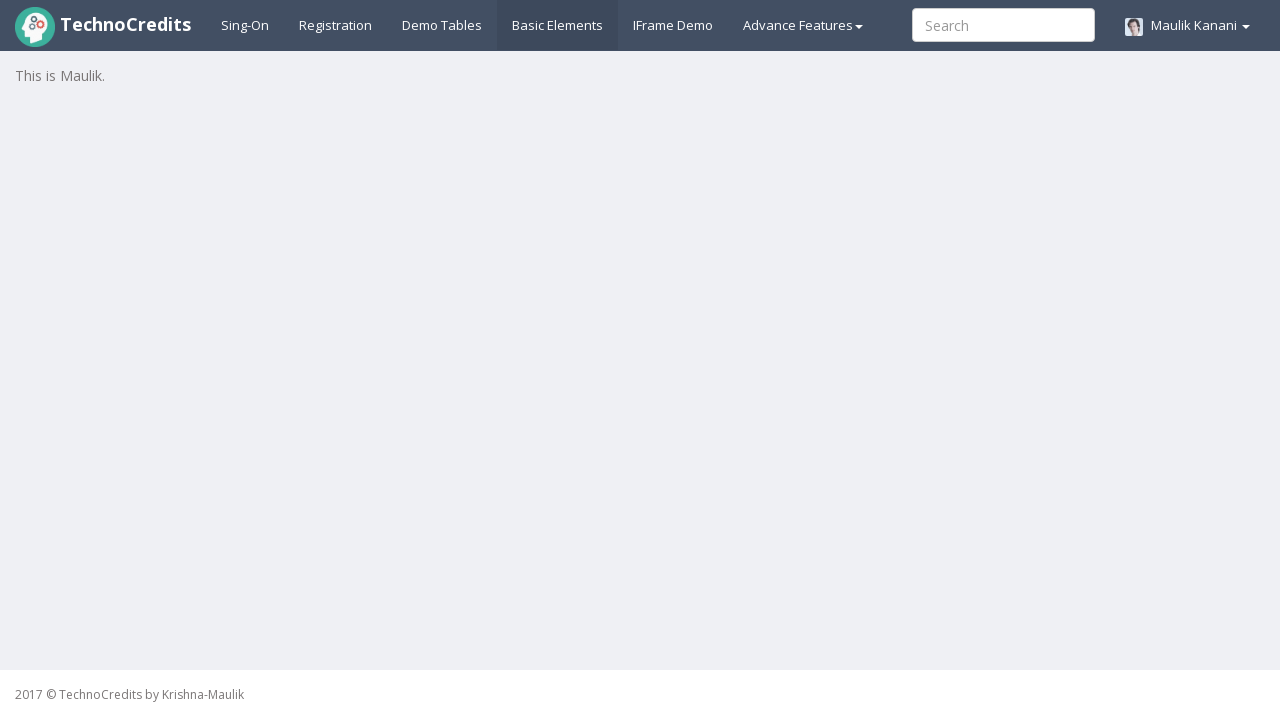

JavaScript Prompt button loaded
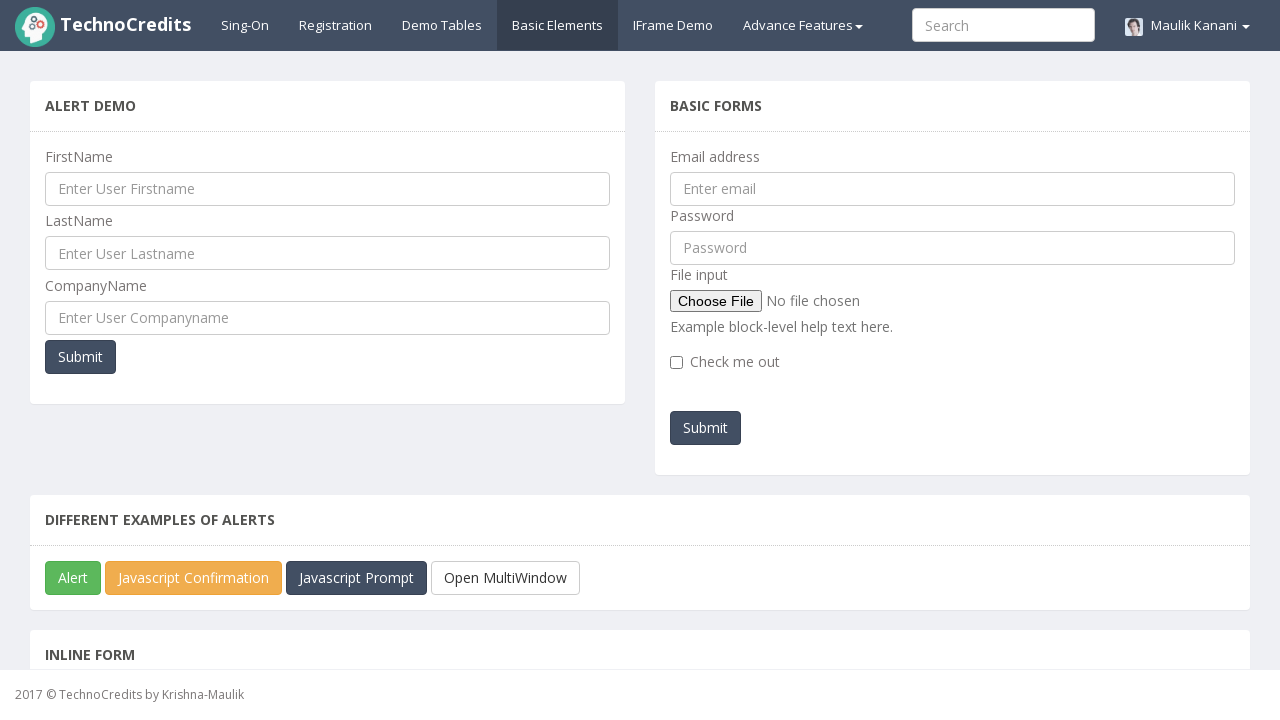

Set up dialog handler to dismiss prompt without entering text
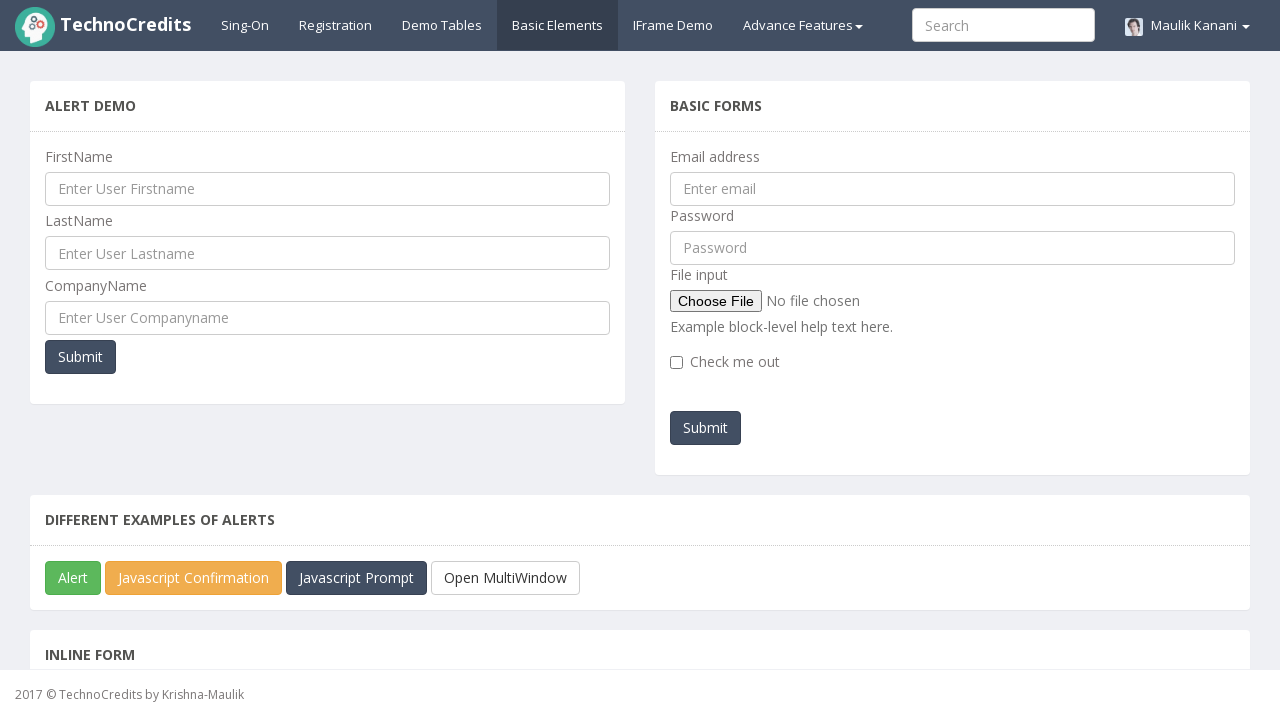

Clicked JavaScript Prompt button to trigger dialog at (356, 578) on #javascriptPromp
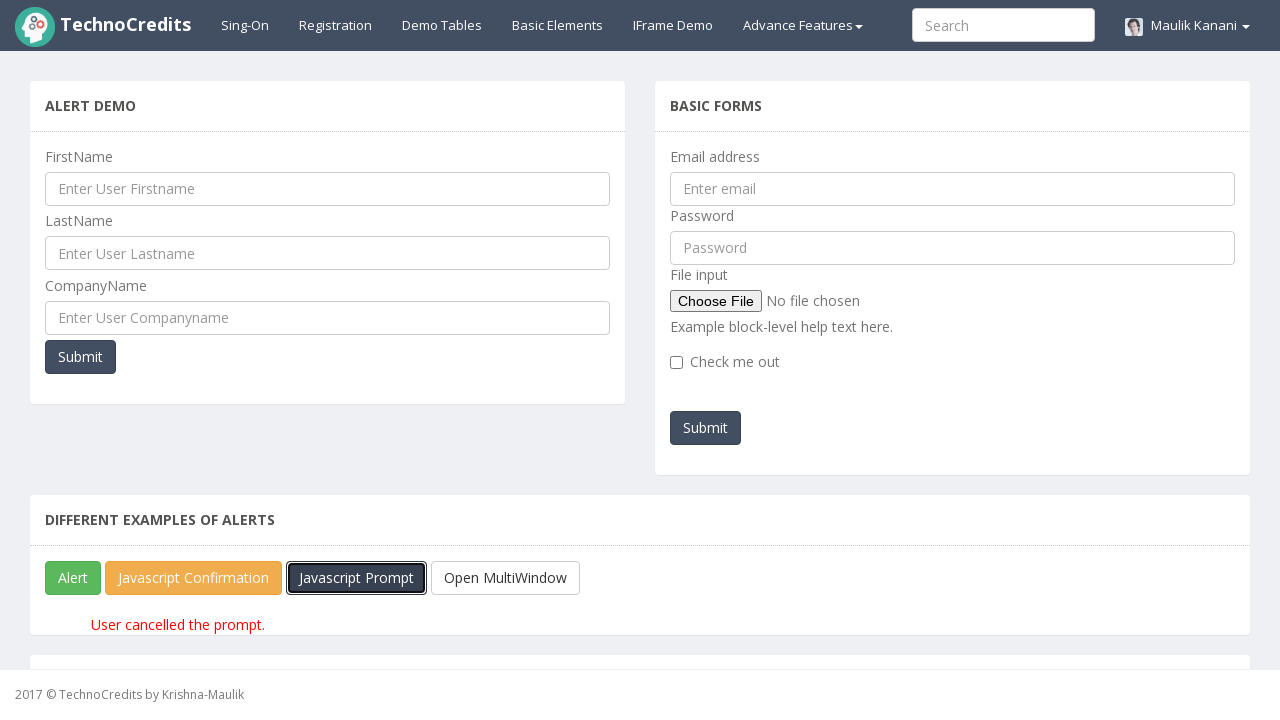

Verified result message displayed after canceling prompt
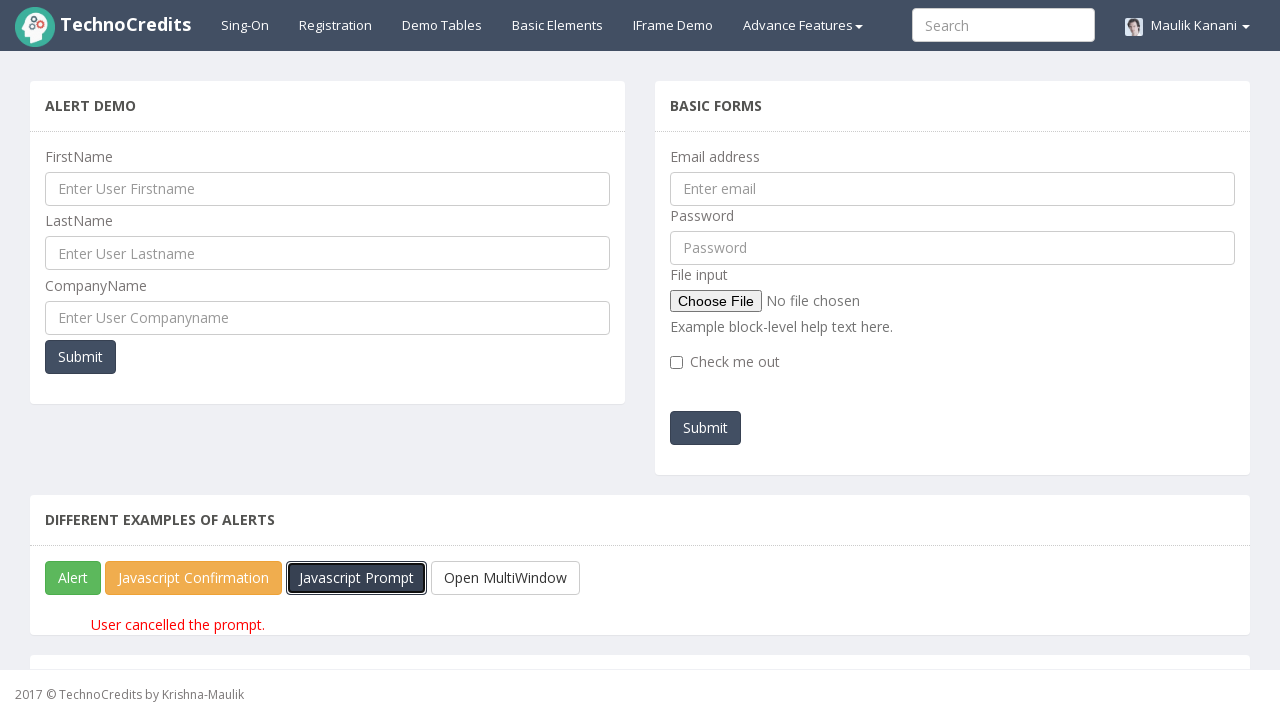

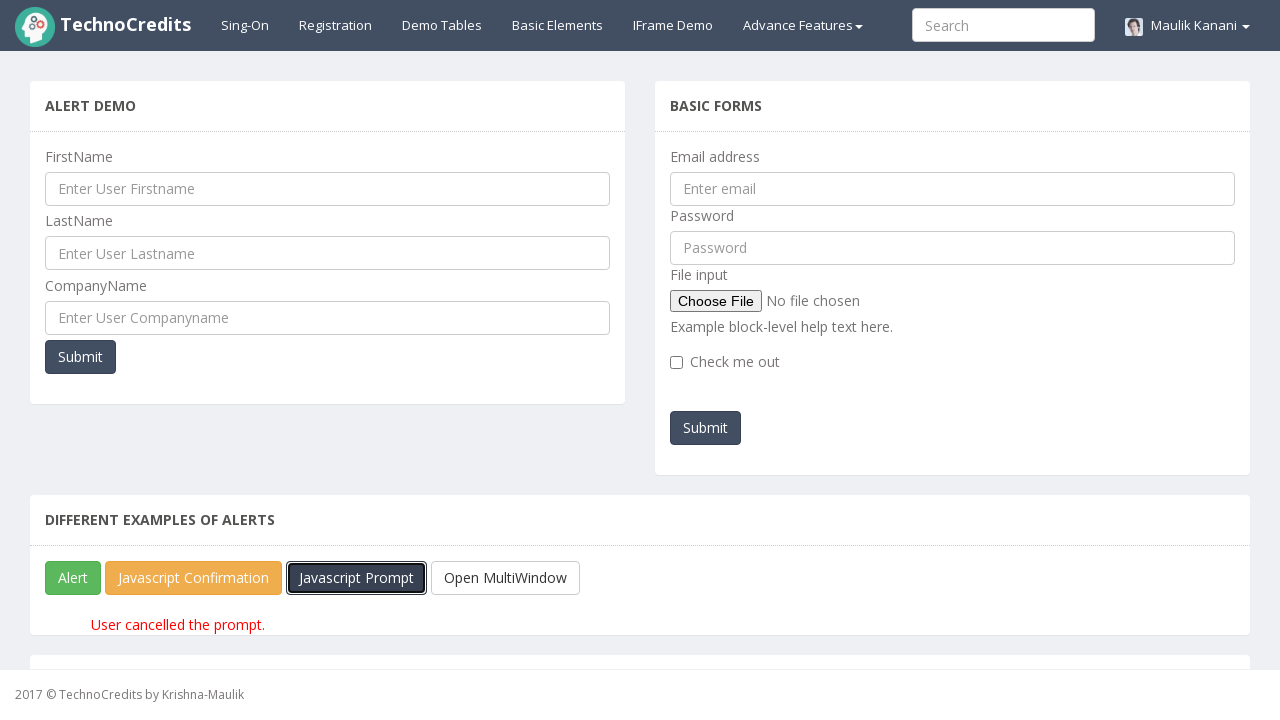